Tests opting out of A/B tests by first verifying the page shows an A/B test variant, then adding an opt-out cookie, refreshing the page, and verifying the opt-out was successful.

Starting URL: http://the-internet.herokuapp.com/abtest

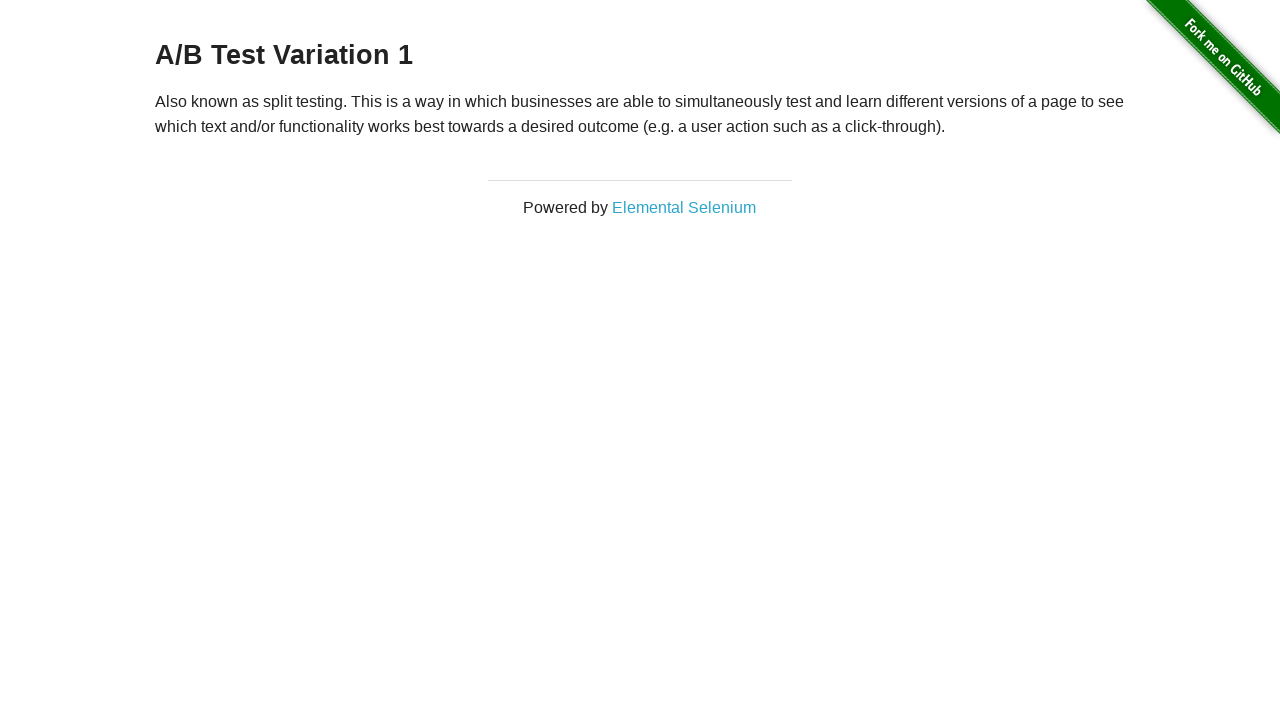

Waited for heading element to load
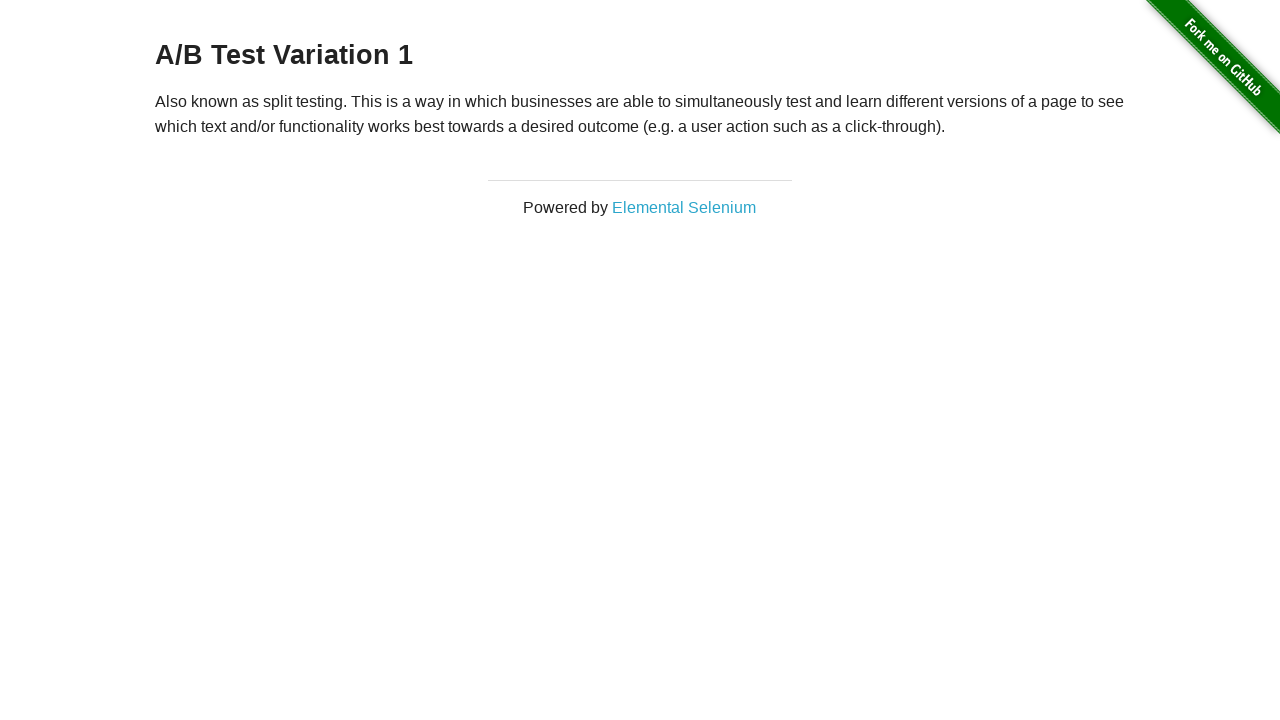

Retrieved heading text: A/B Test Variation 1
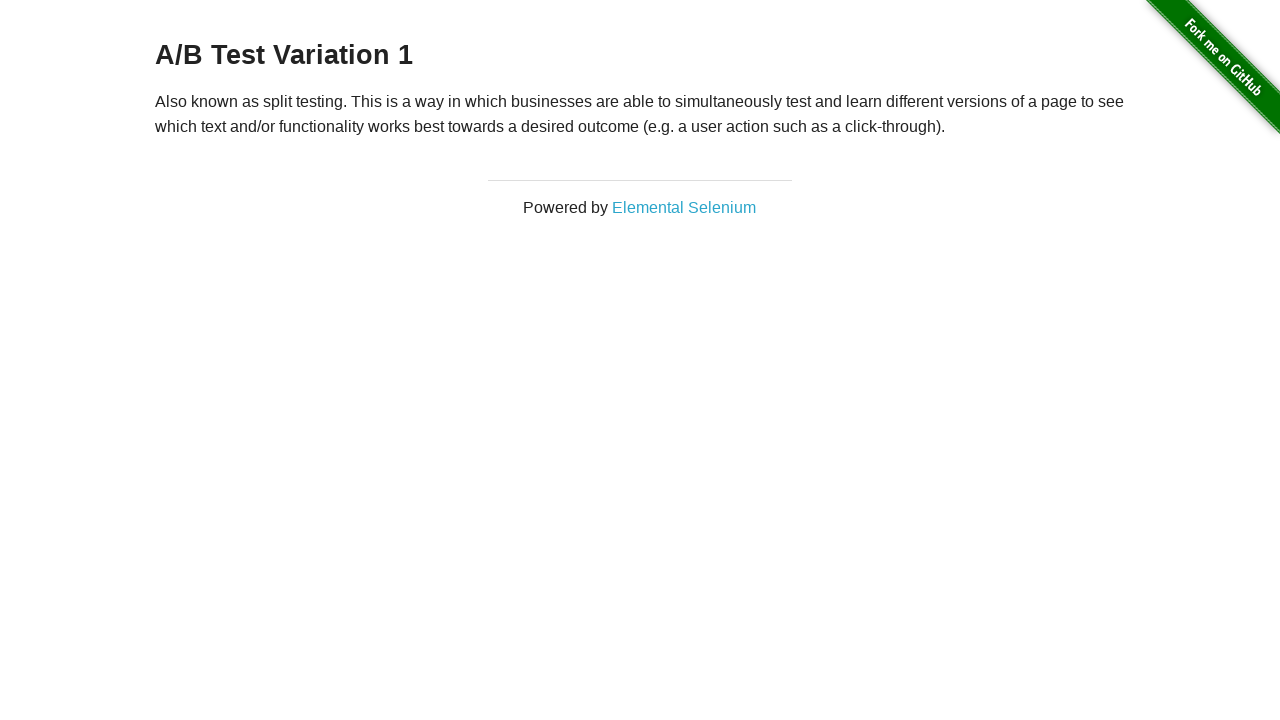

Verified page shows A/B test variant: A/B Test Variation 1
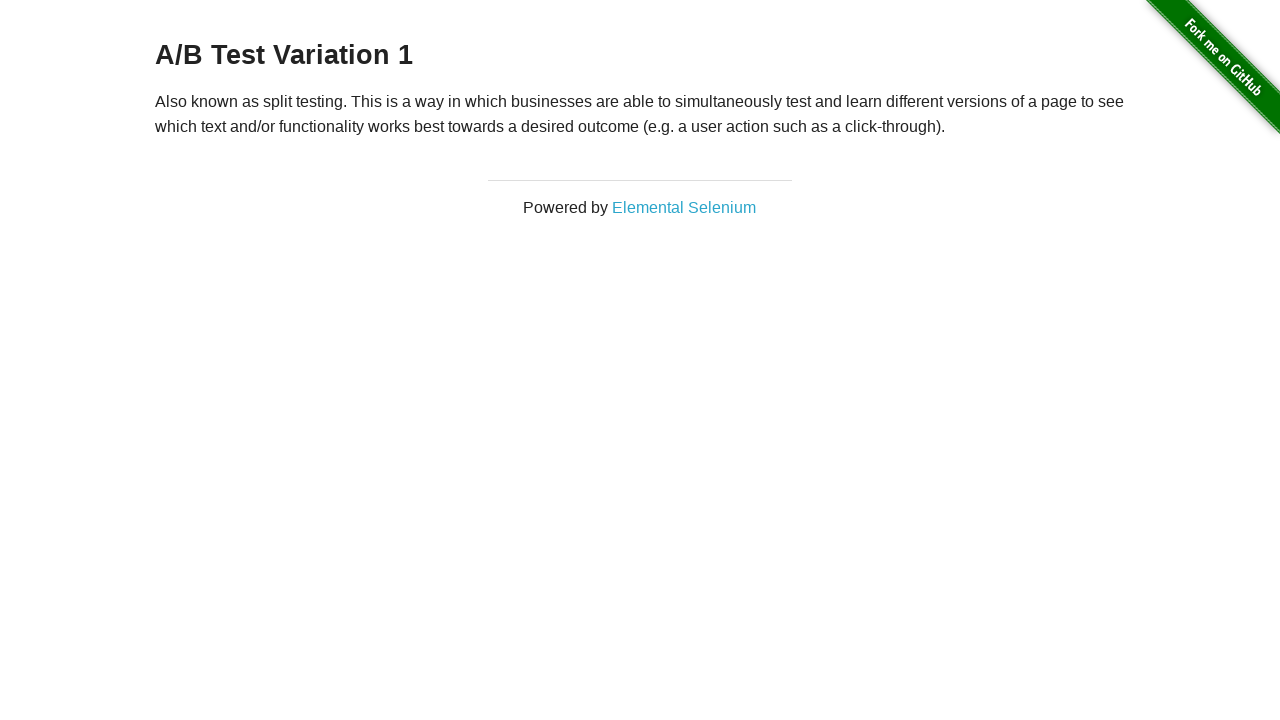

Added optimizelyOptOut cookie to context
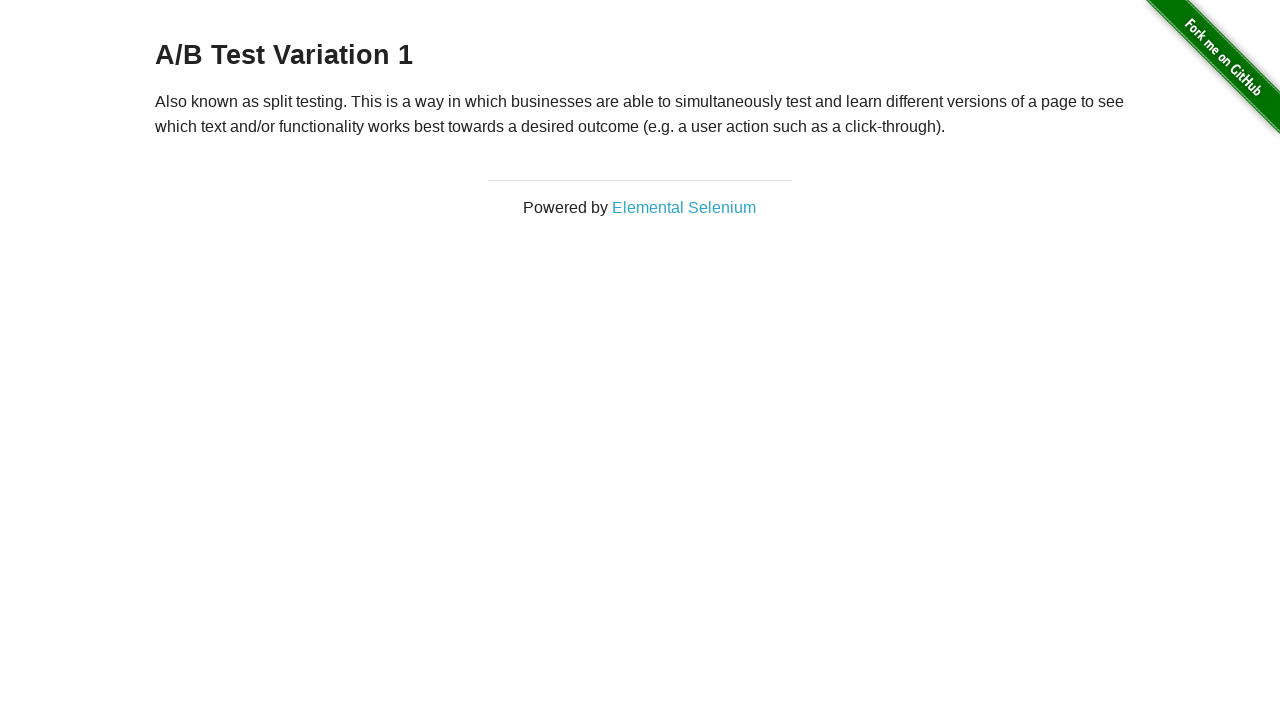

Reloaded page to apply opt-out cookie
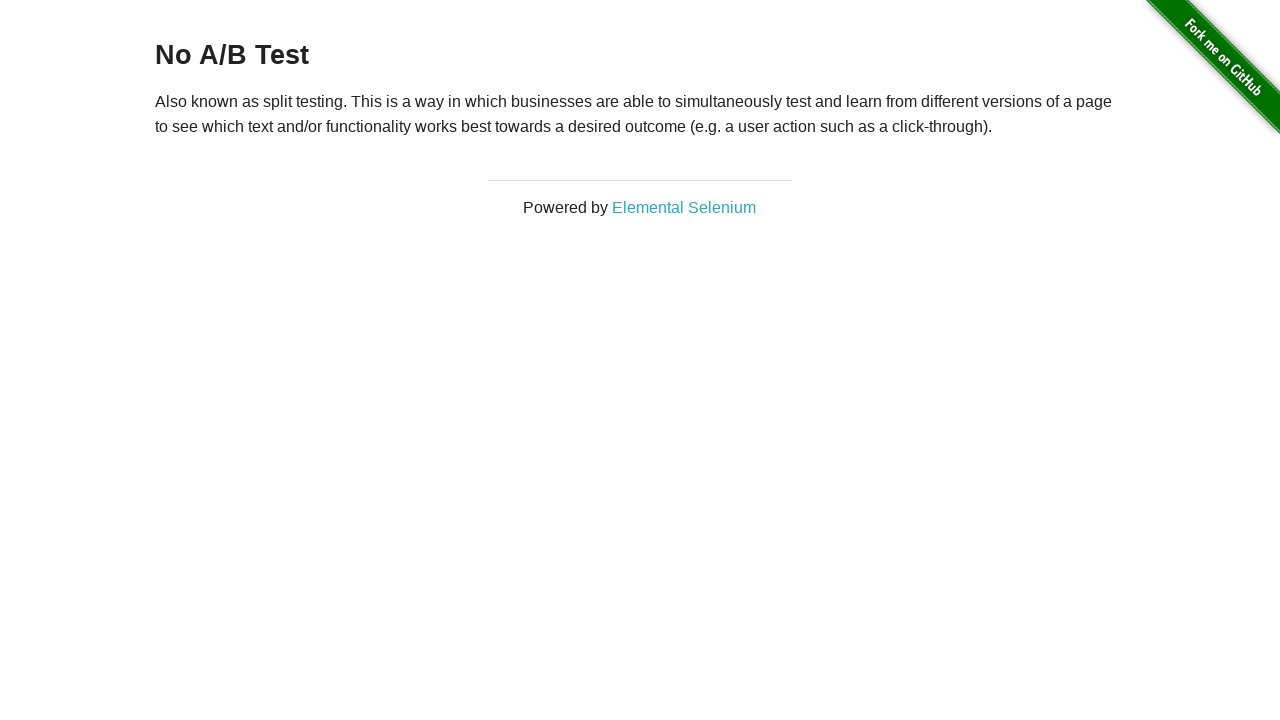

Waited for heading element to load after page reload
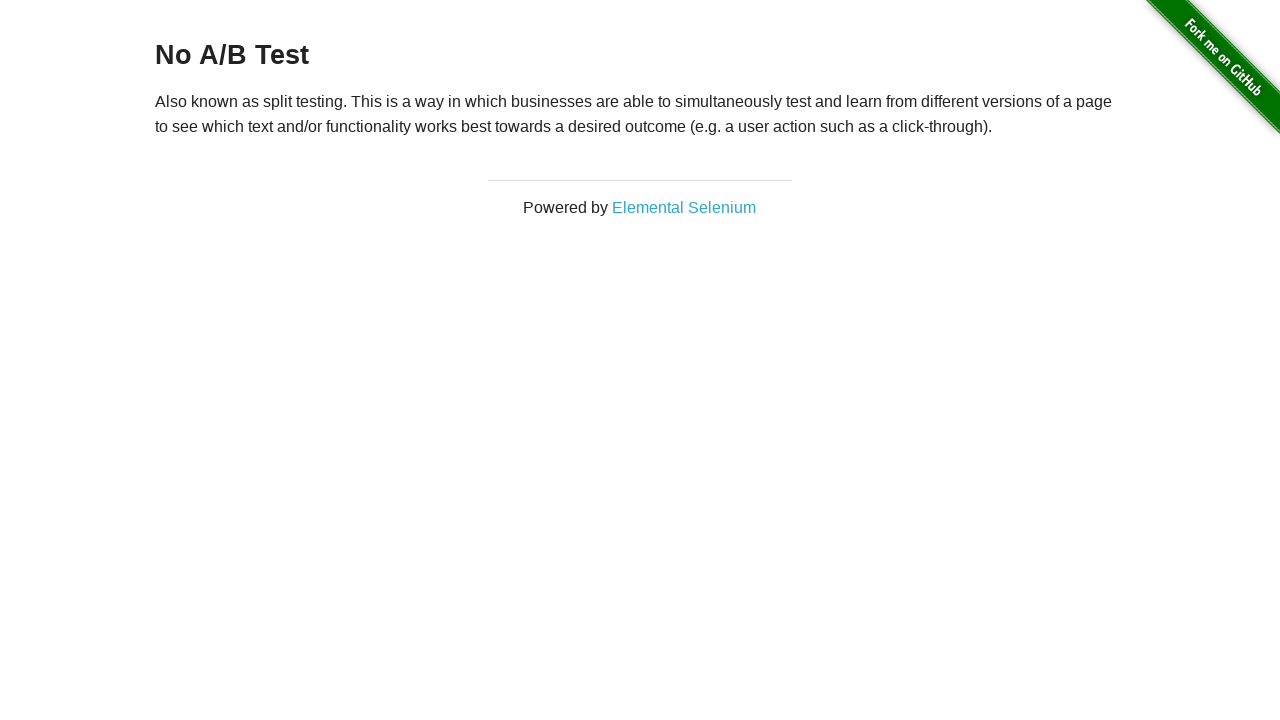

Retrieved heading text after opt-out: No A/B Test
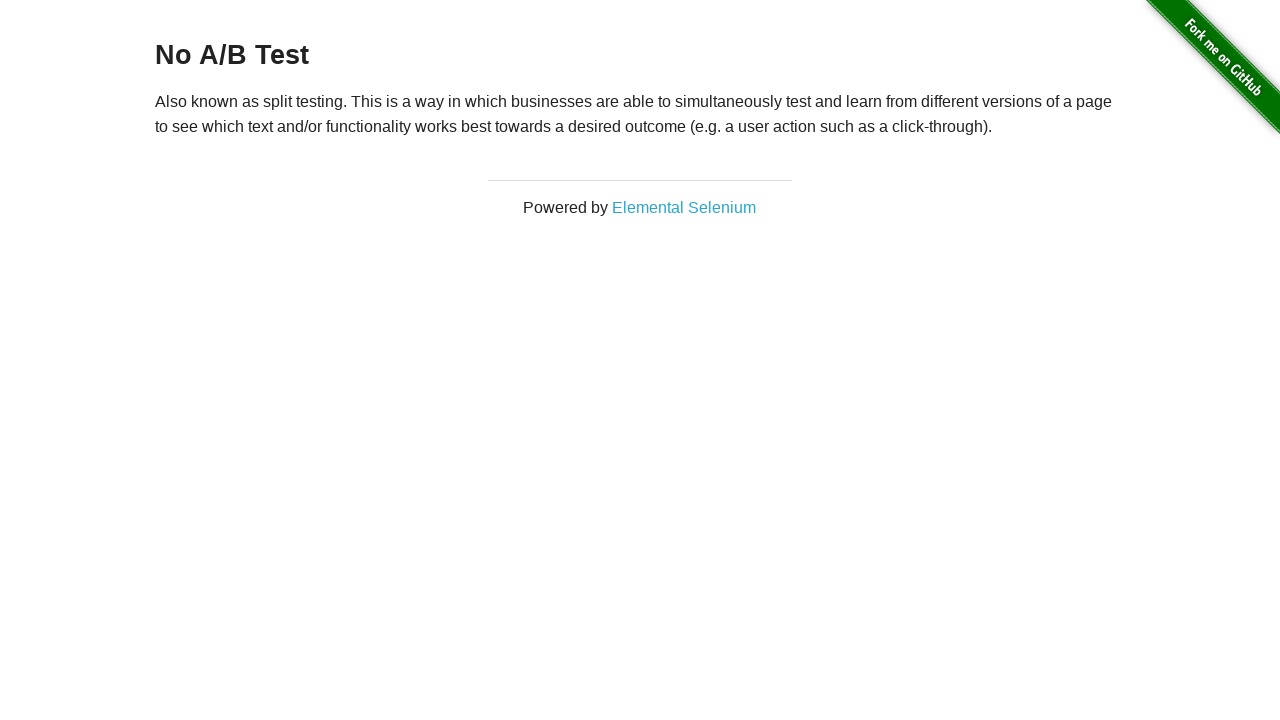

Verified opt-out was successful - page shows 'No A/B Test'
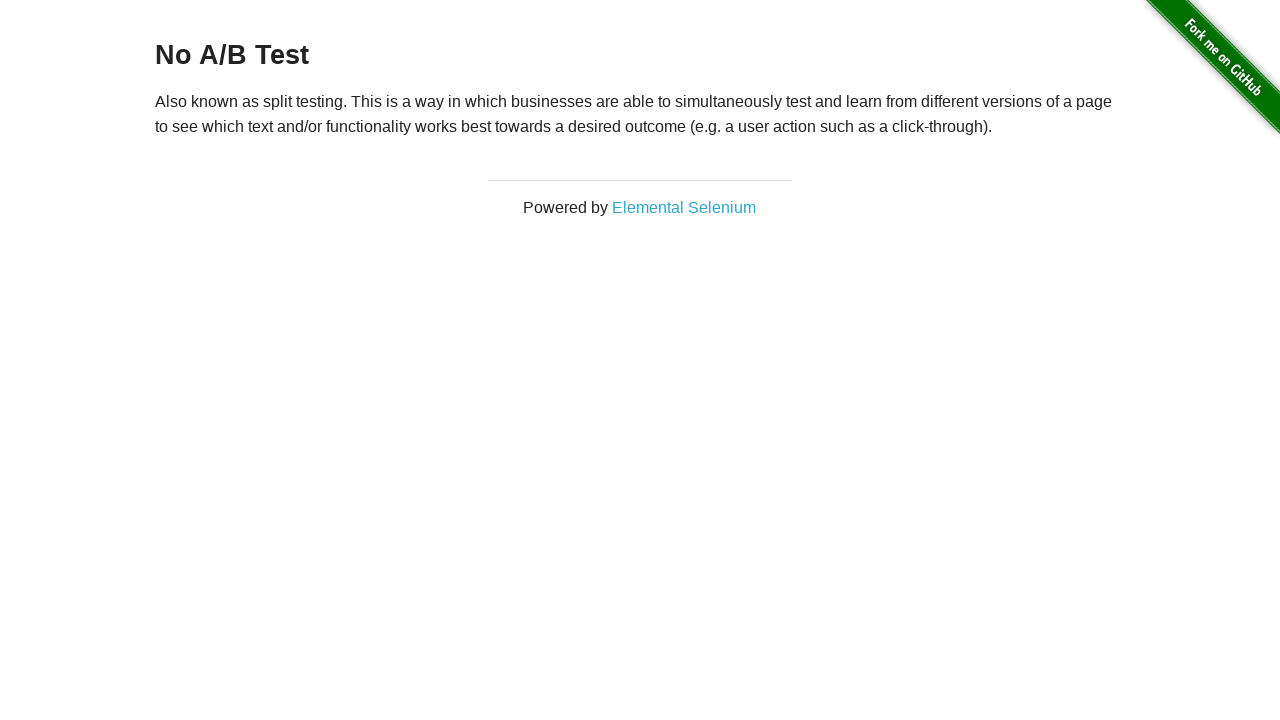

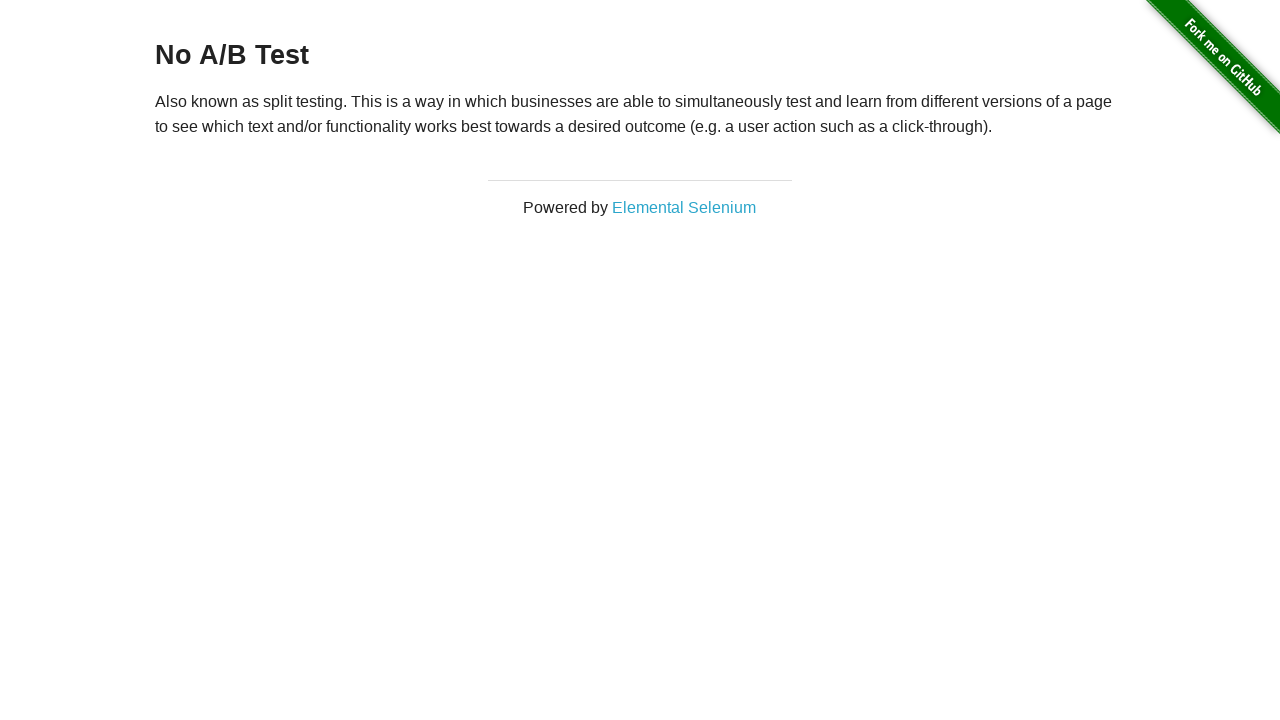